Tests the sign-up functionality by filling in registration form fields with name, email, and password

Starting URL: https://dev.lms.digitaledify.ai

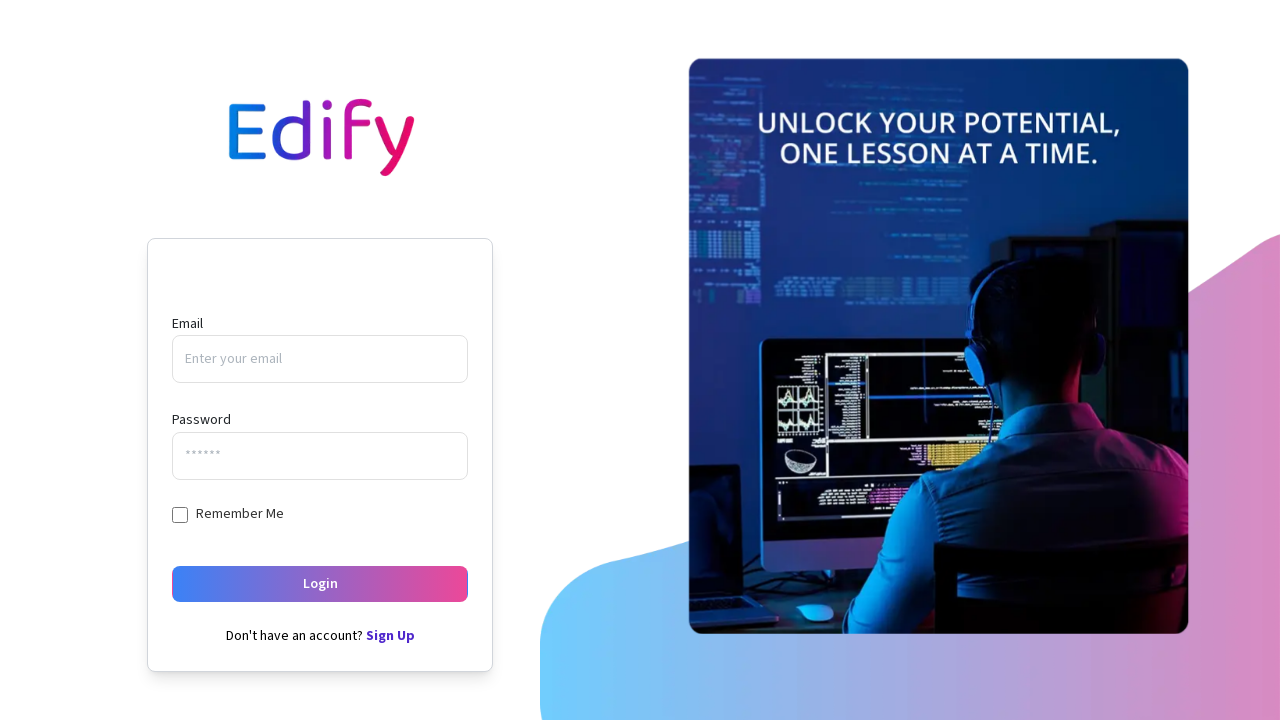

Clicked Sign Up button to open registration form at (390, 637) on xpath=//button[text()='Sign Up']
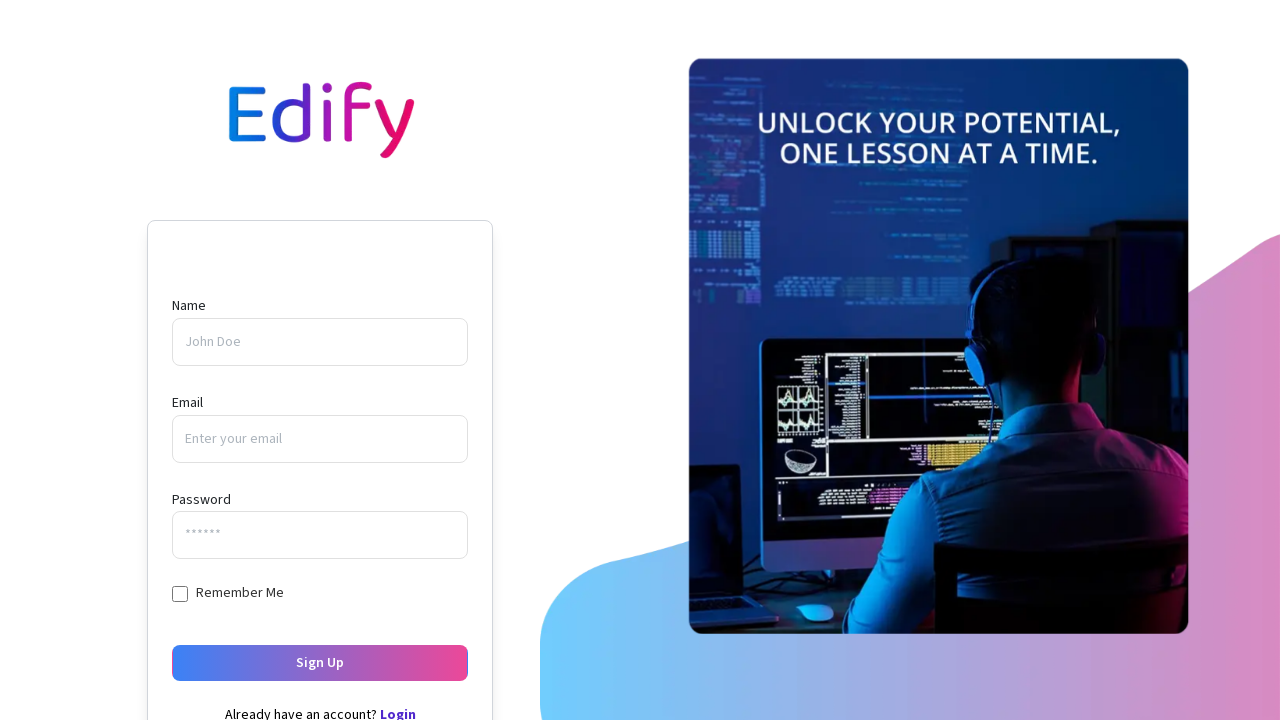

Filled in name field with 'TestUser789' on input[name='name']
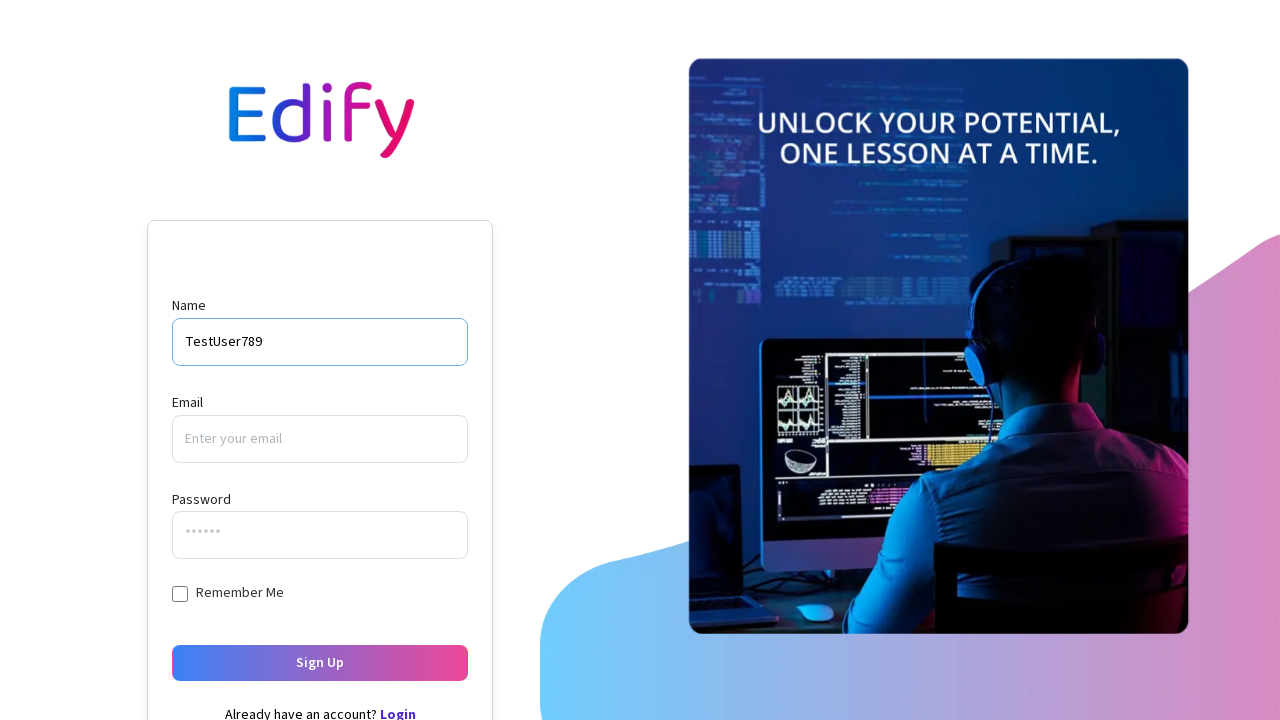

Filled in email field with 'testuser789@example.com' on input[name='email']
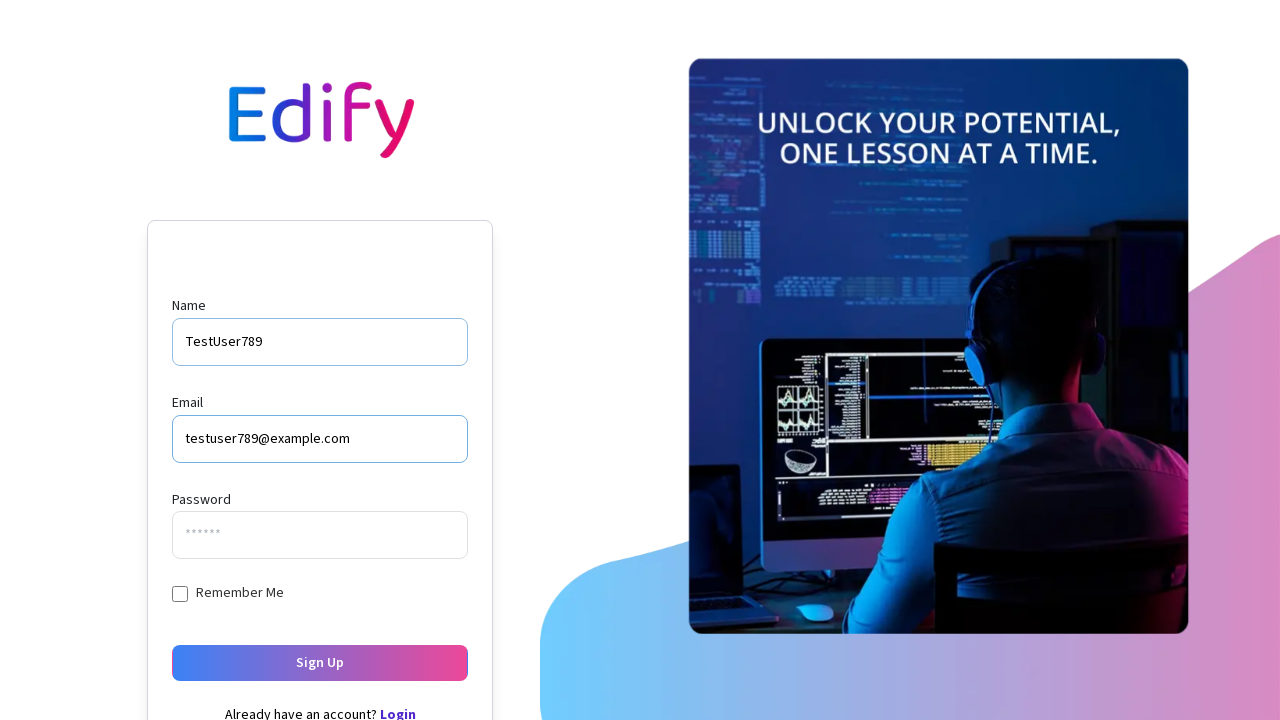

Filled in password field with 'Test@Pass2024' on input[name='password']
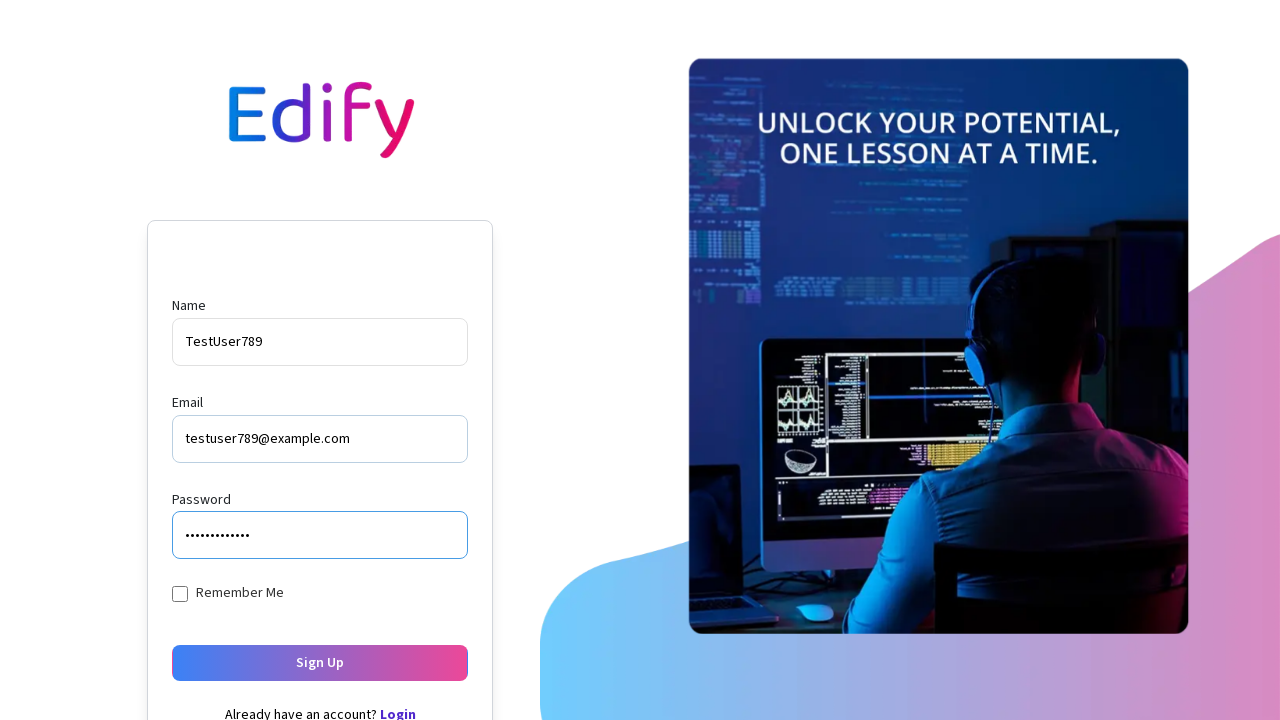

Clicked Sign Up button to submit registration form at (320, 663) on xpath=//span[text()='Sign Up']
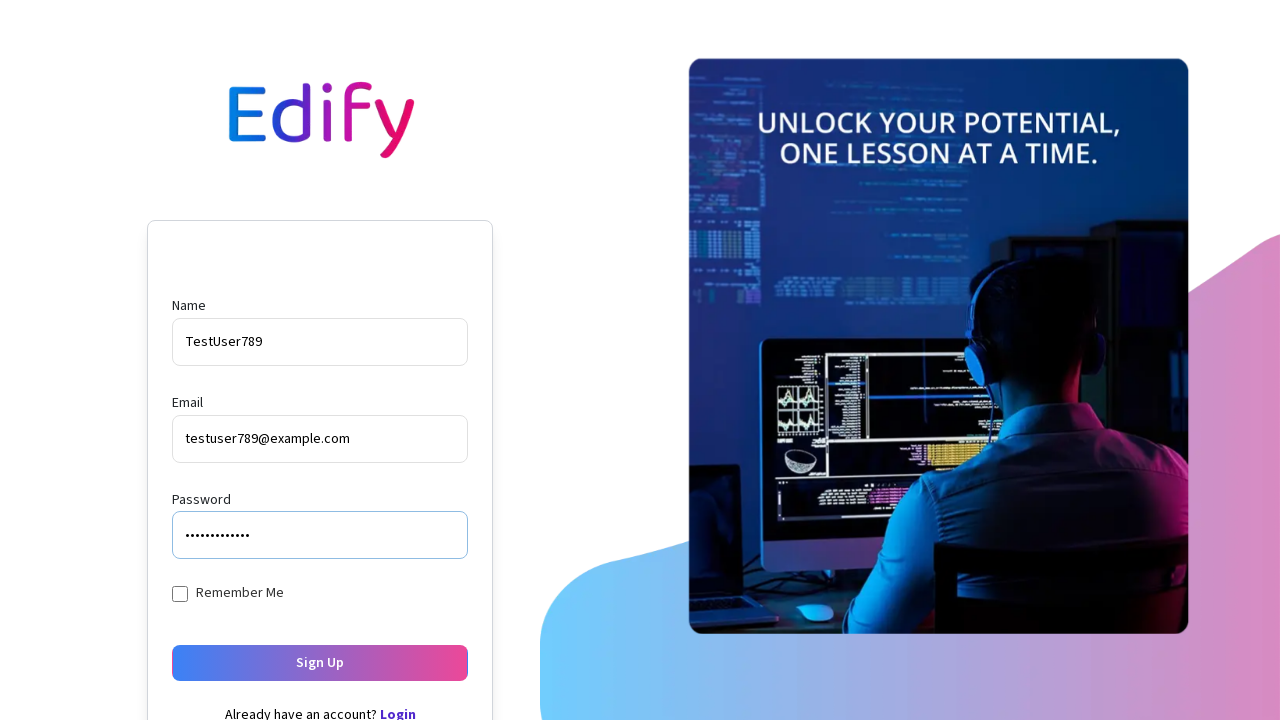

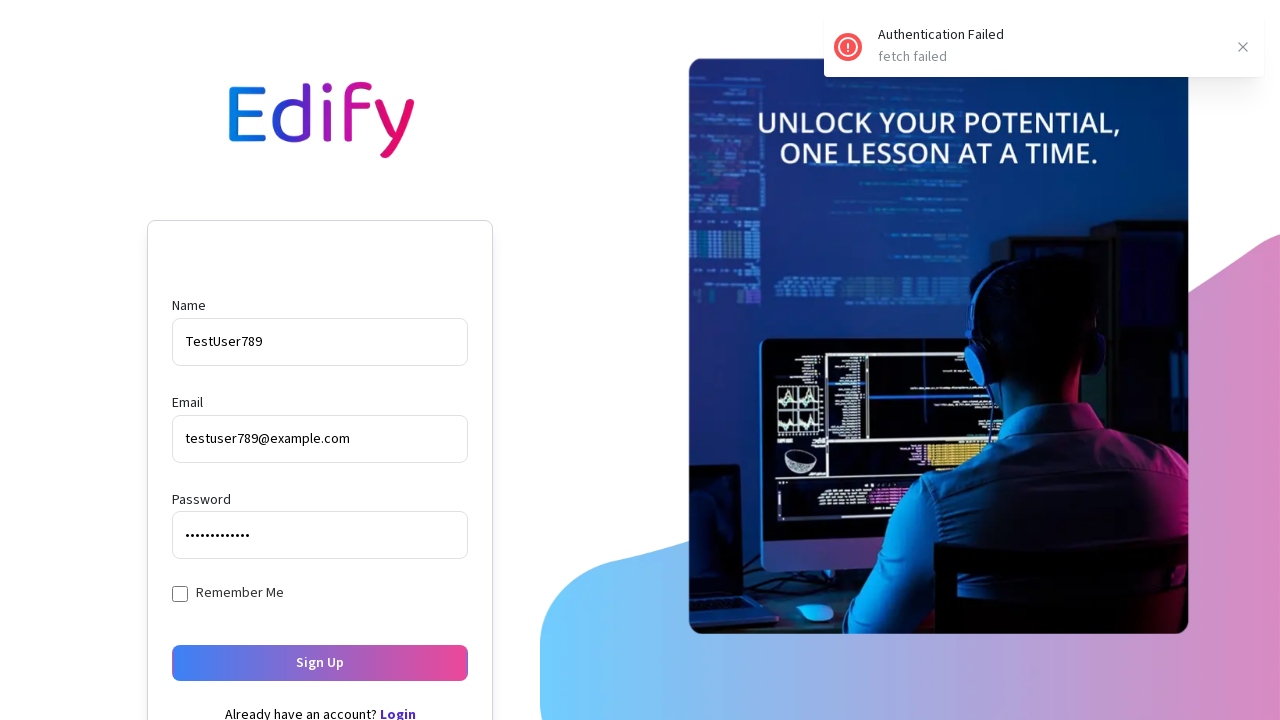